Tests JQuery date picker by entering from and to dates directly using send_keys method

Starting URL: https://www.lambdatest.com/selenium-playground

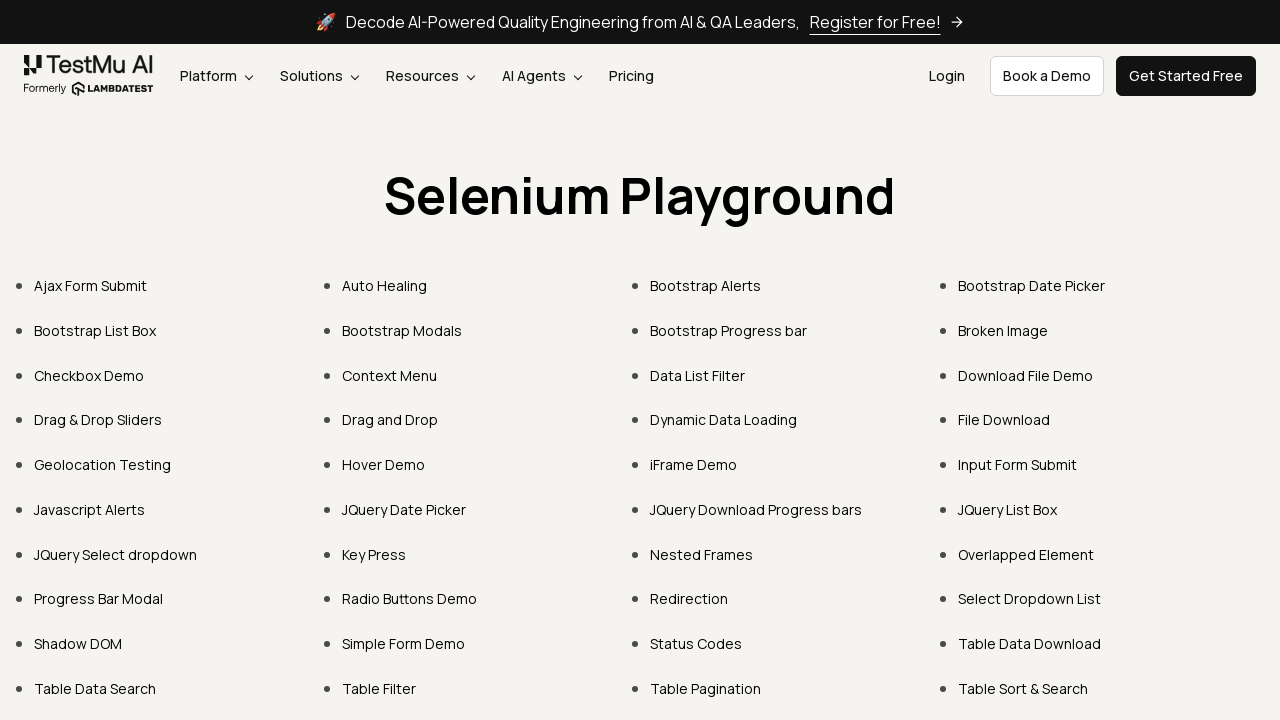

Waited for Selenium Playground heading to be visible
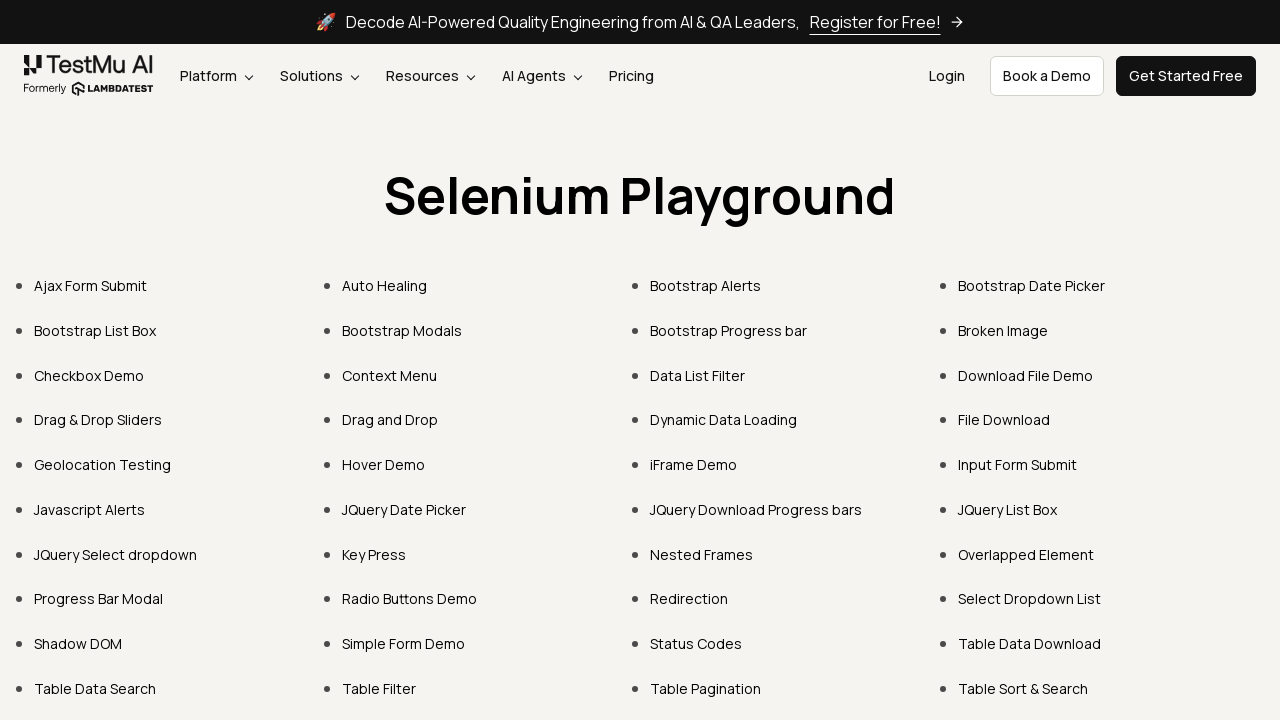

Clicked on JQuery Date Picker link at (404, 509) on xpath=//a[.="JQuery Date Picker"]
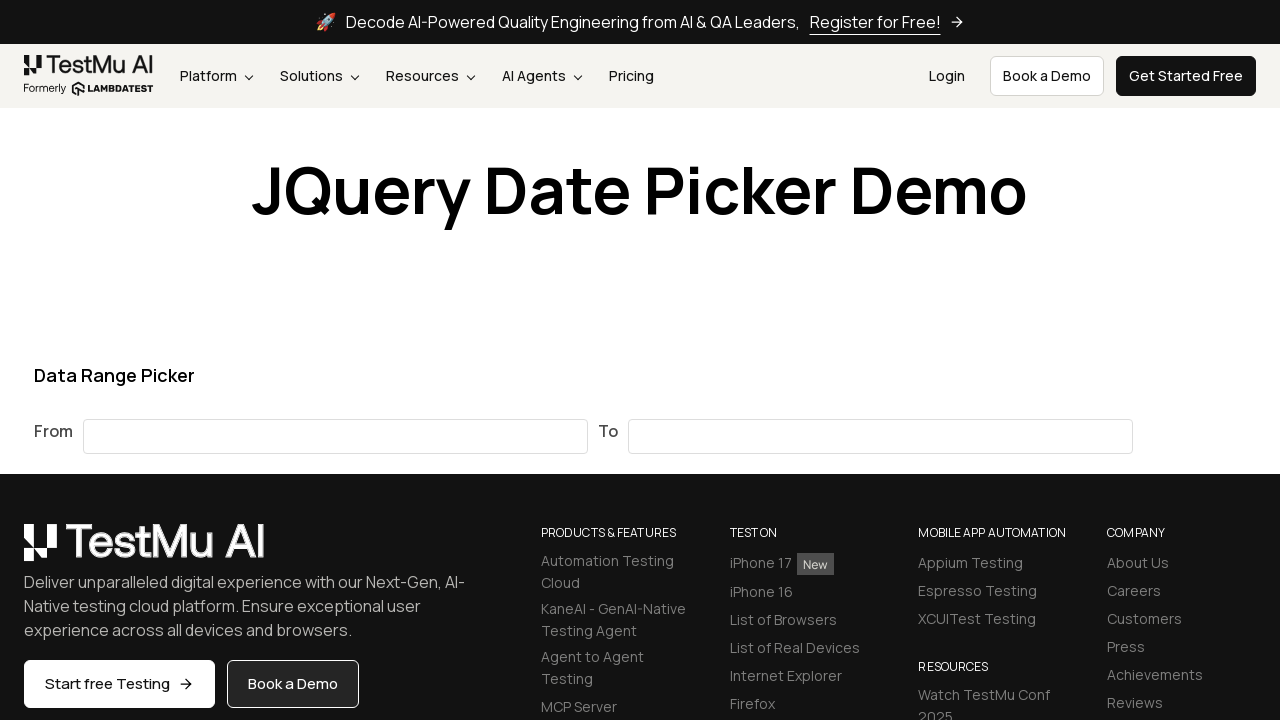

Waited for JQuery Date Picker Demo page heading to be visible
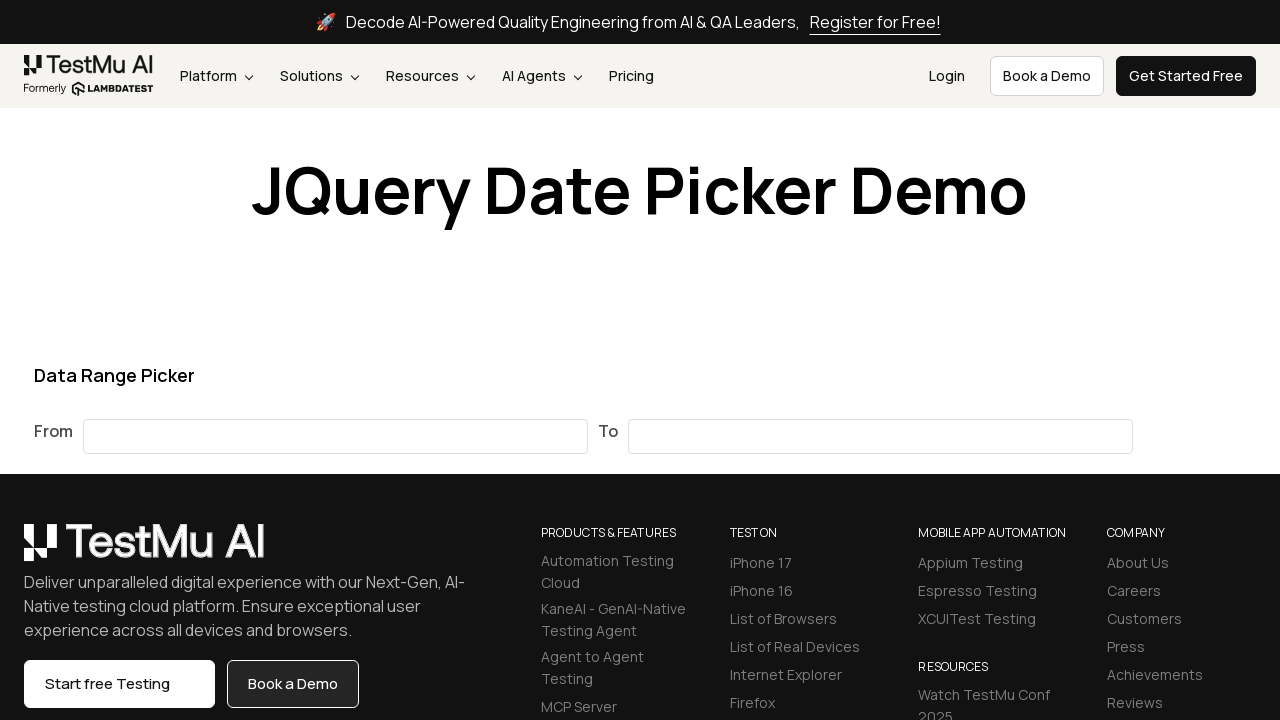

Filled the 'from' date field with '03/15/2024' on //input[@id="from"]
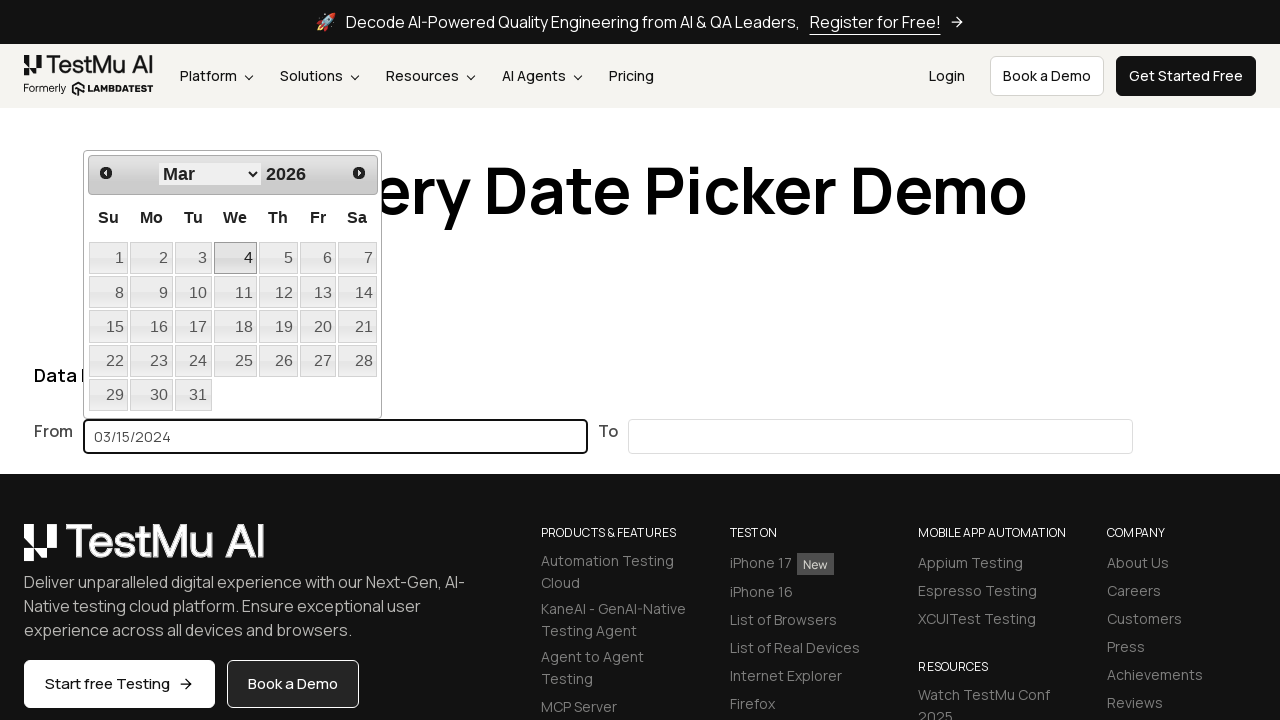

Pressed Enter key in the 'from' date field on //input[@id="from"]
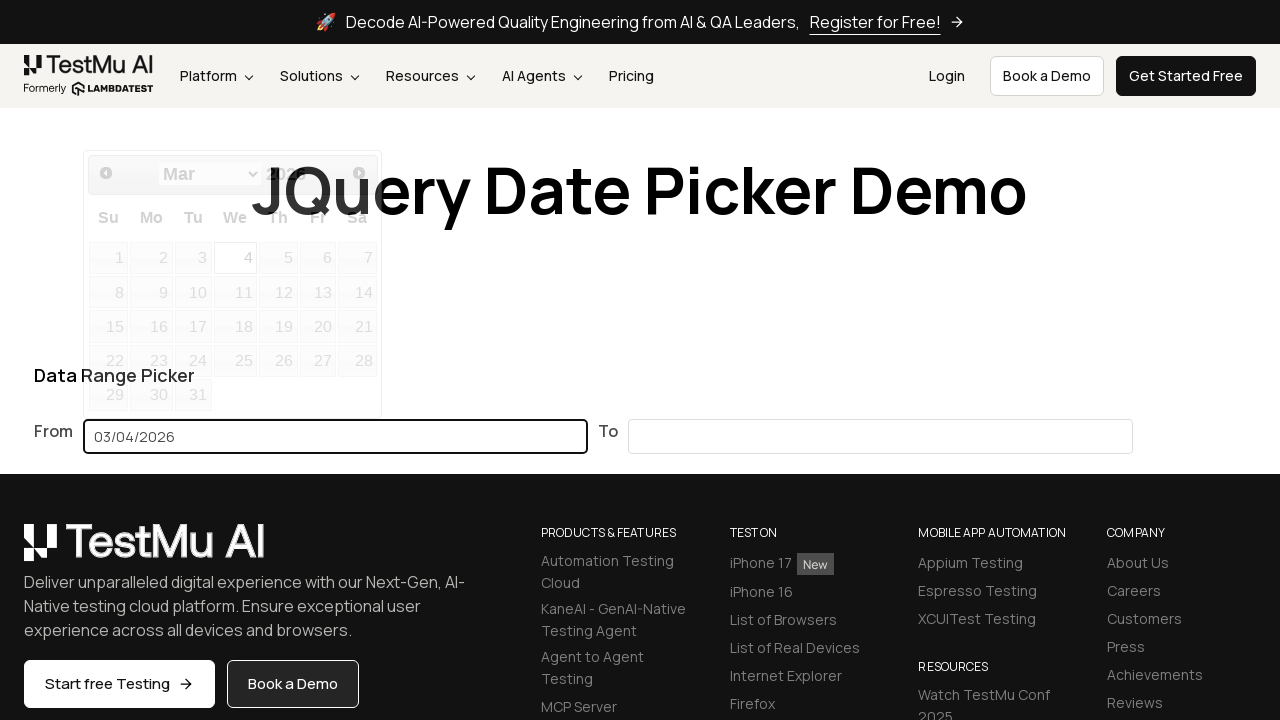

Filled the 'to' date field with '03/25/2024' on //input[@id="to"]
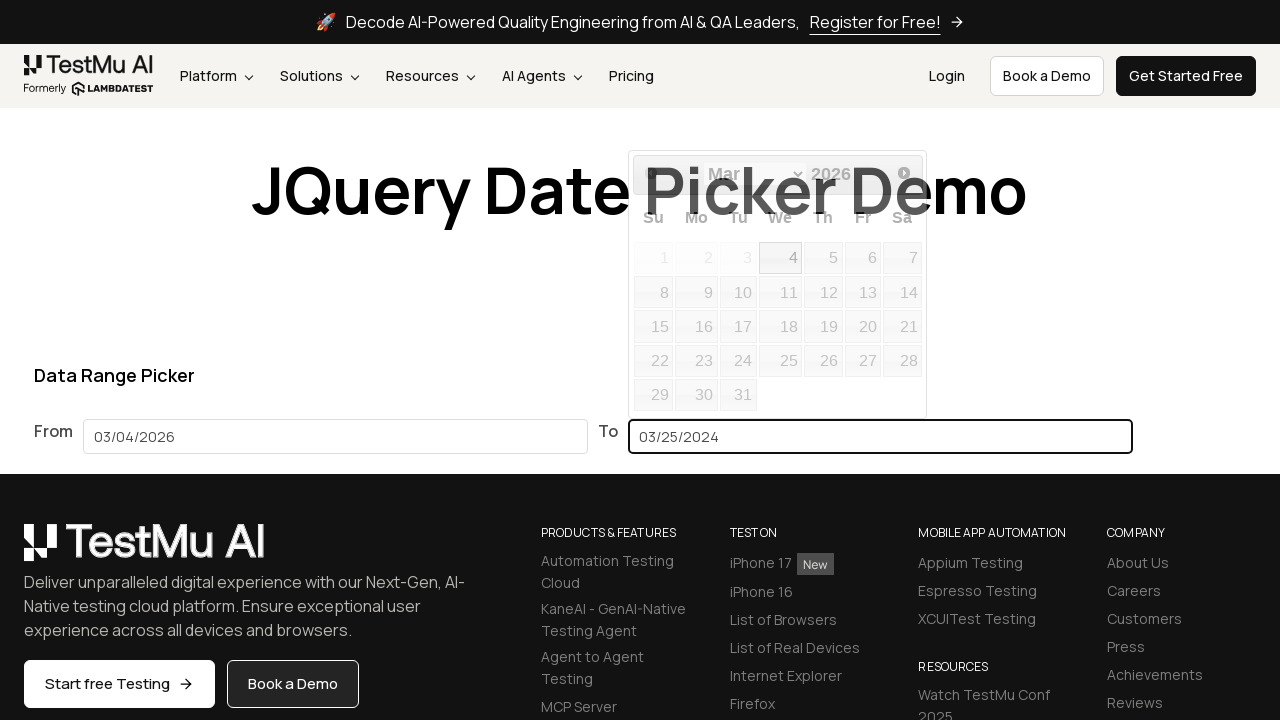

Pressed Enter key in the 'to' date field on //input[@id="to"]
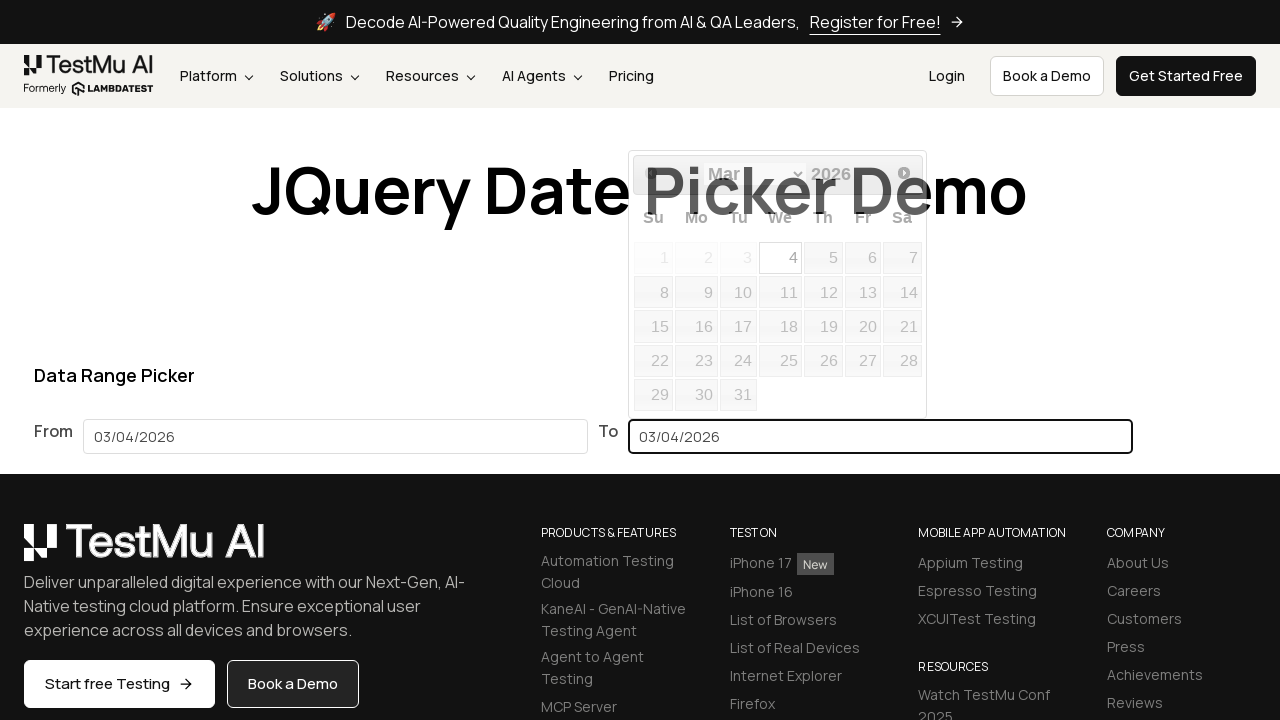

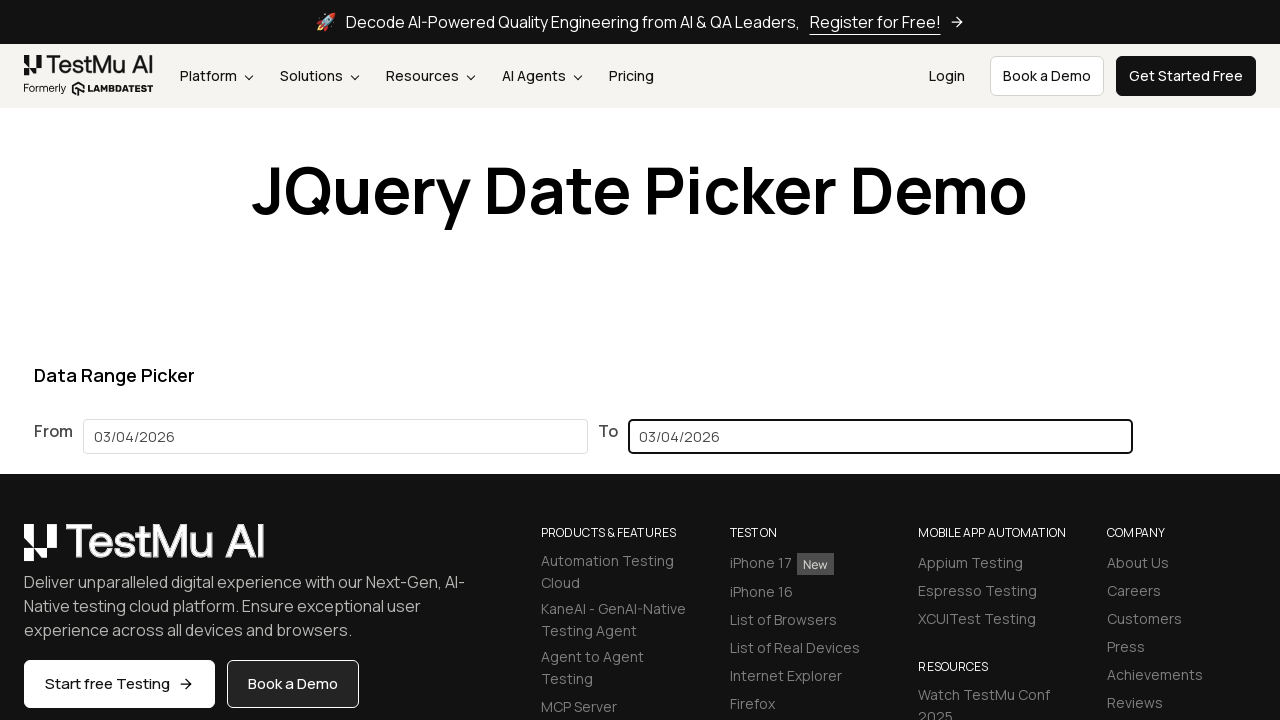